Navigates to the Test Cases page from the homepage

Starting URL: https://automationexercise.com

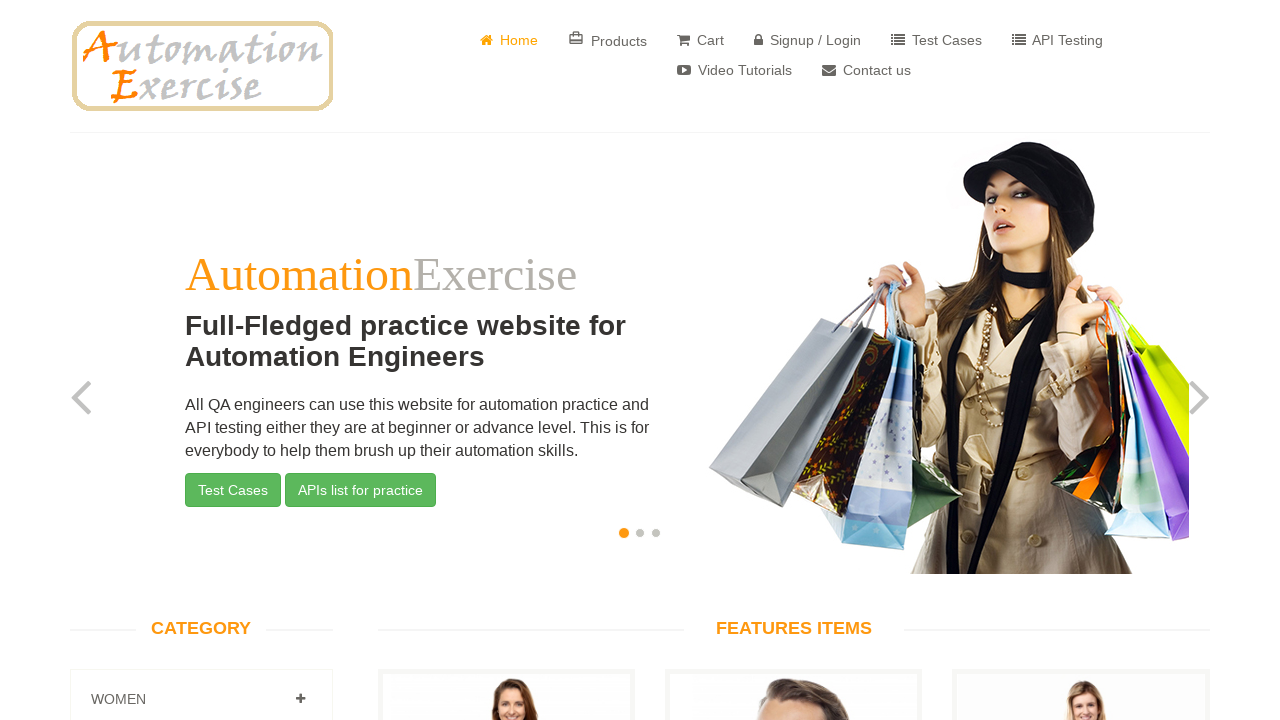

Waited for Test Cases link to appear on homepage
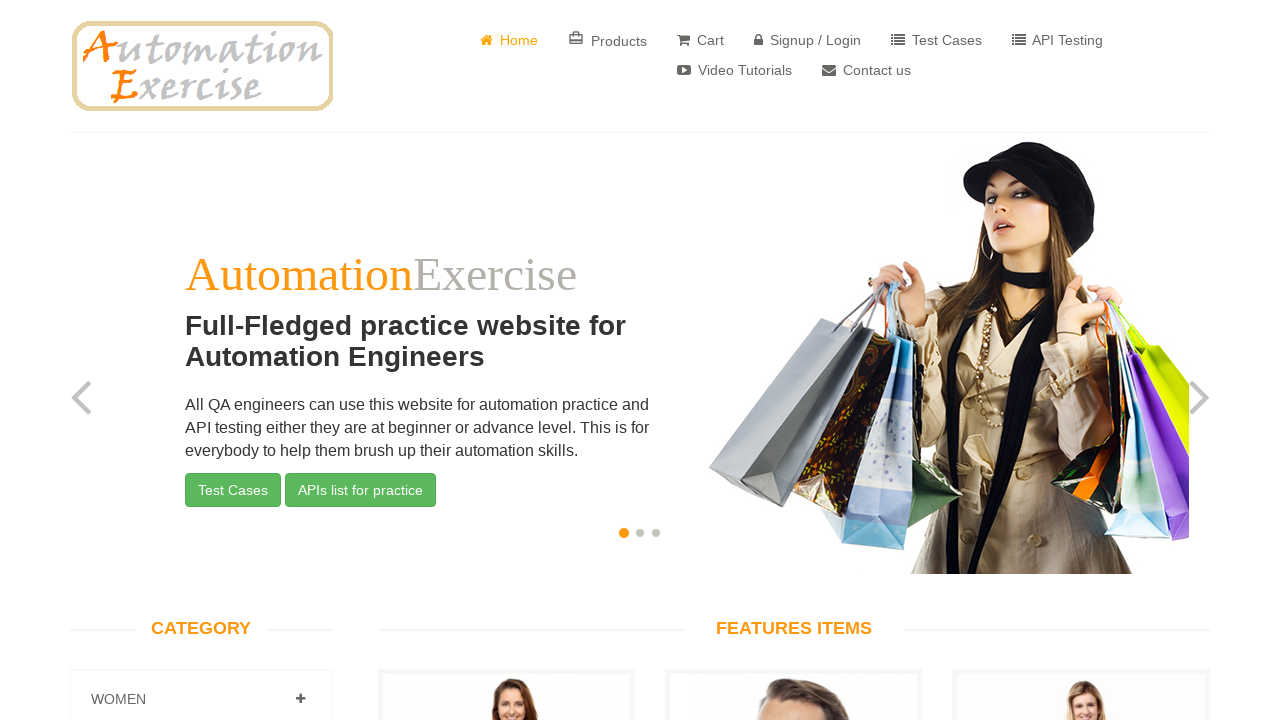

Clicked on Test Cases link to navigate to Test Cases page at (936, 40) on text=Test Cases
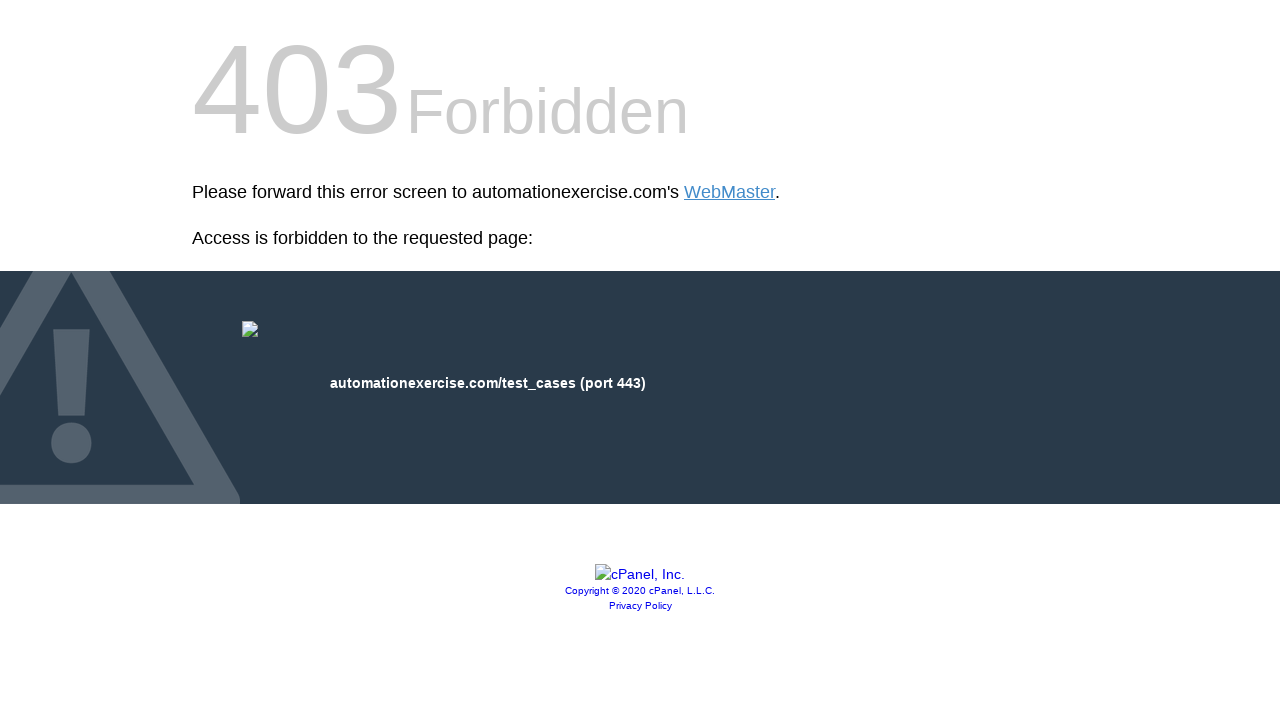

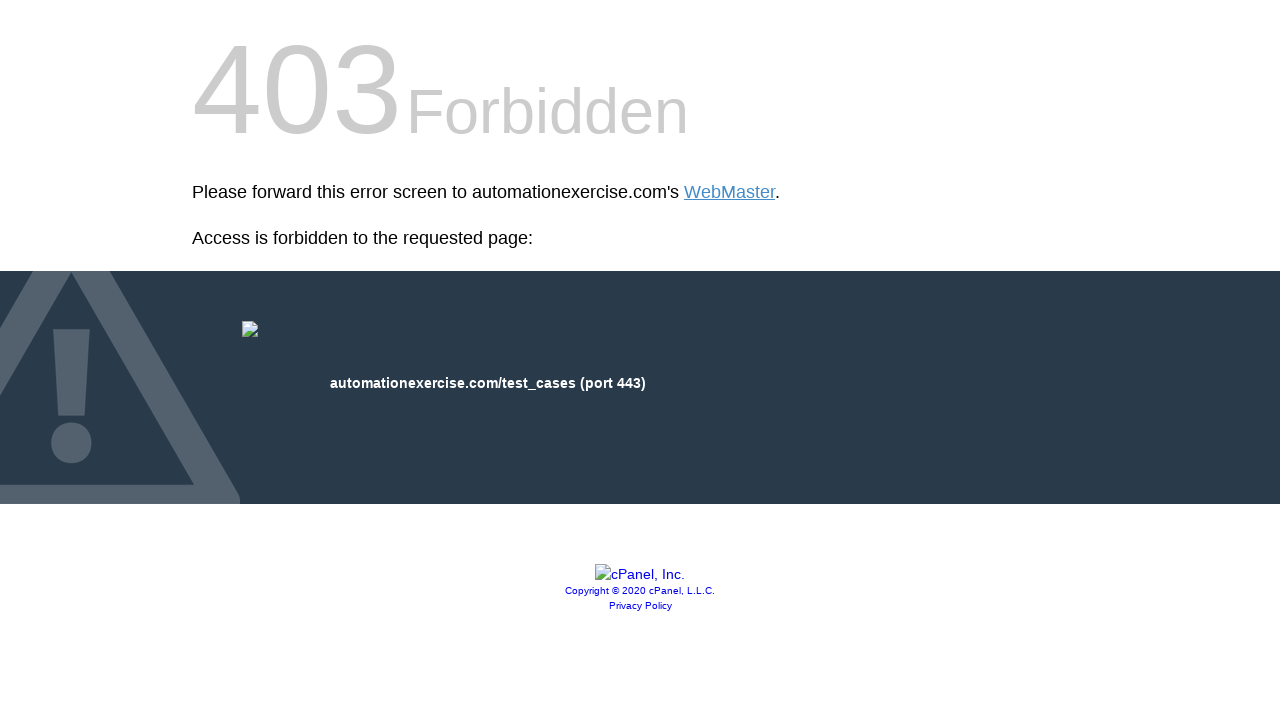